Tests navigation by clicking a "Return to index" link and then navigating back to the previous page

Starting URL: https://www.selenium.dev/selenium/web/web-form.html

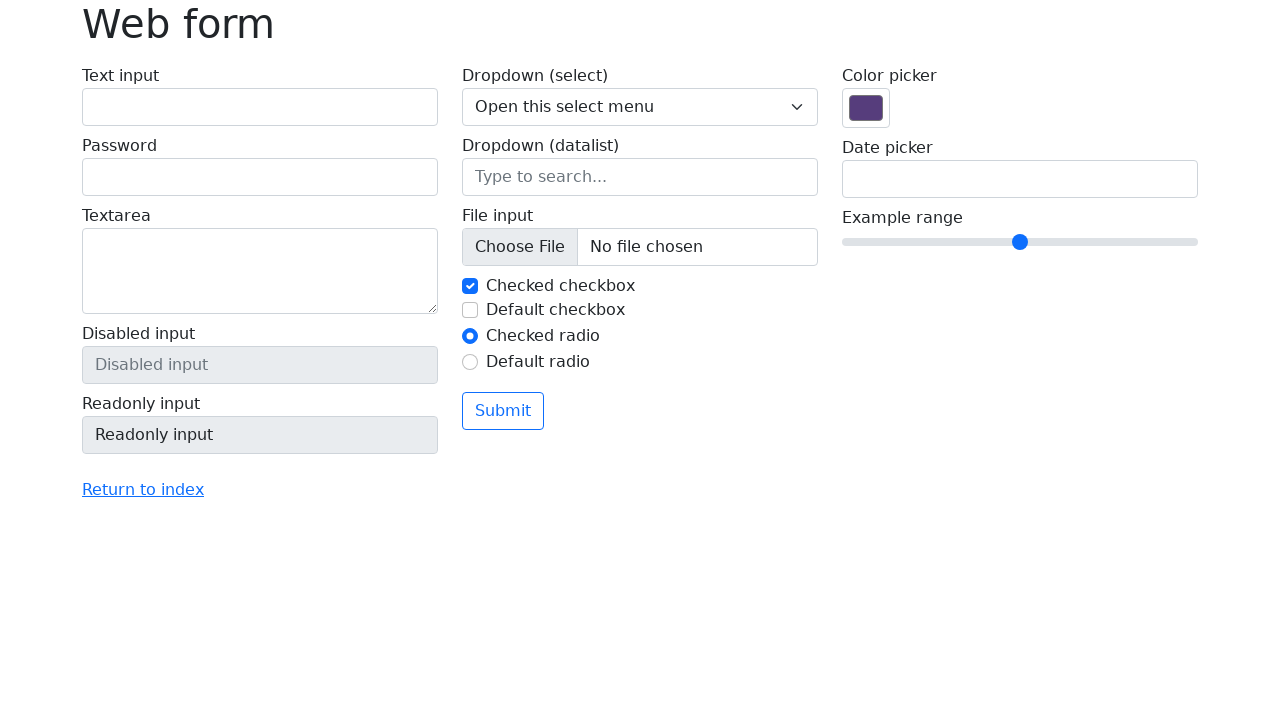

Clicked 'Return to index' link at (143, 490) on text=Return to index
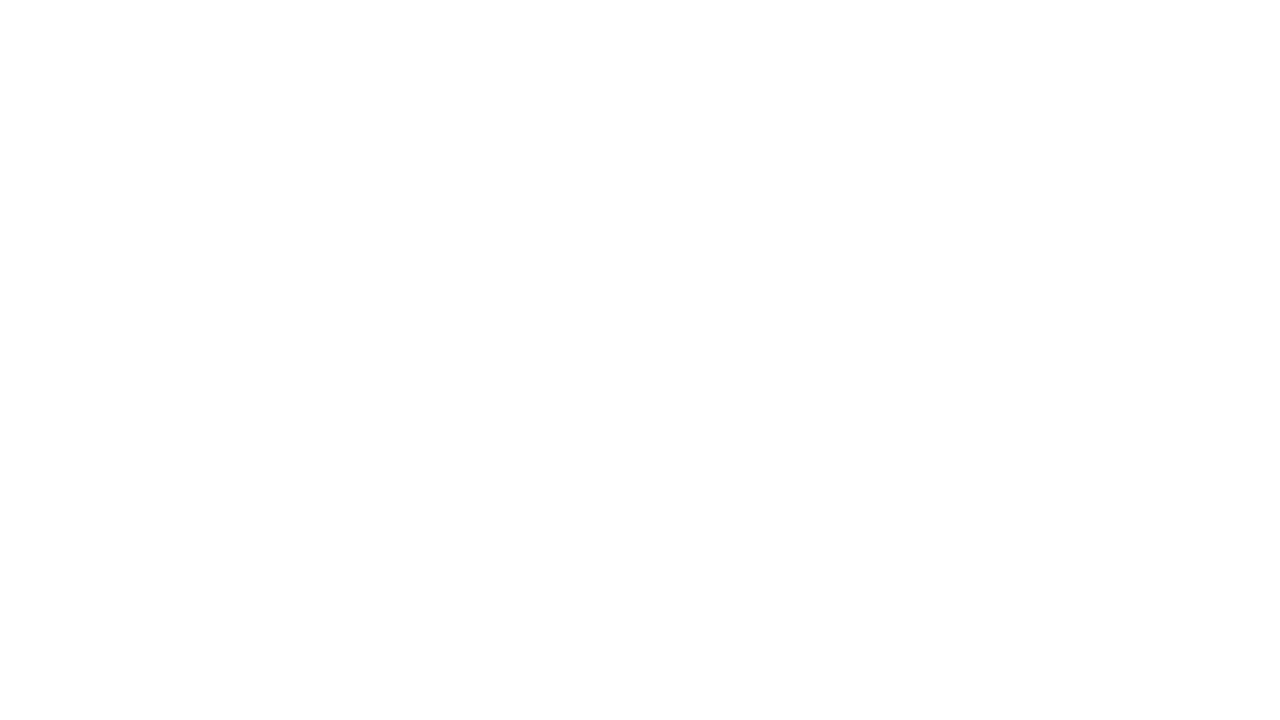

Page load completed after clicking Return to index link
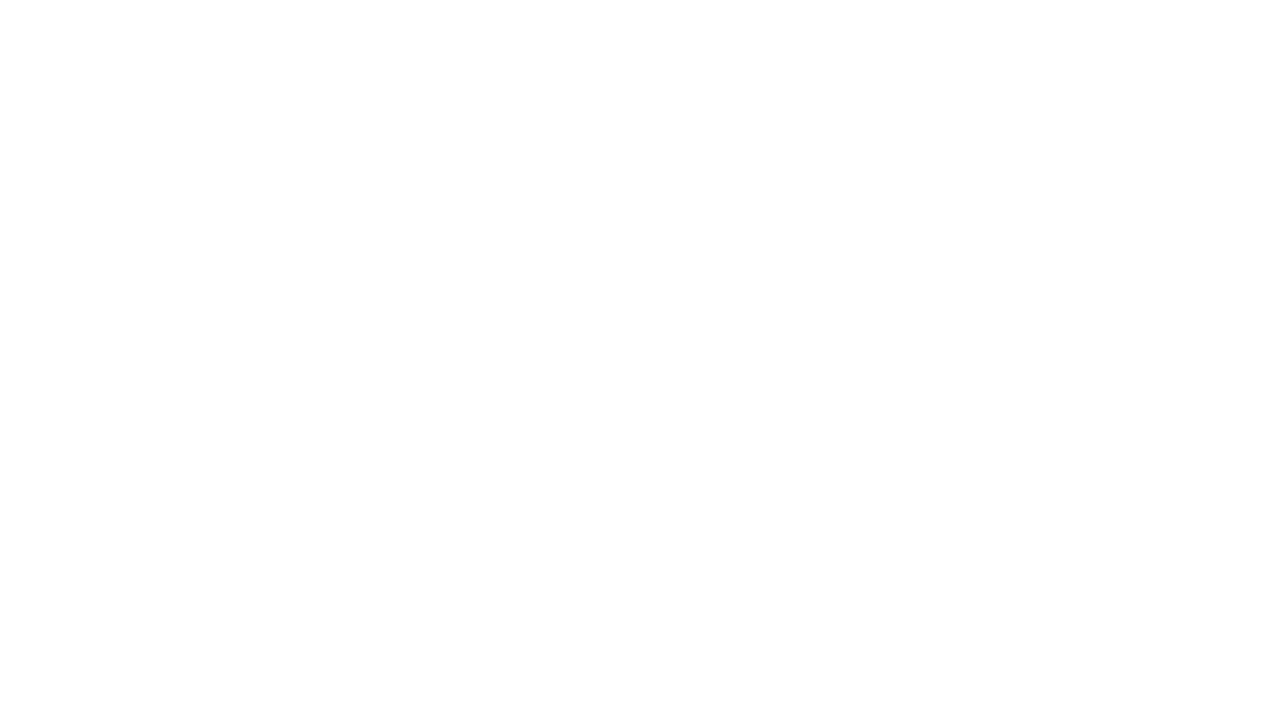

Navigated back to previous page
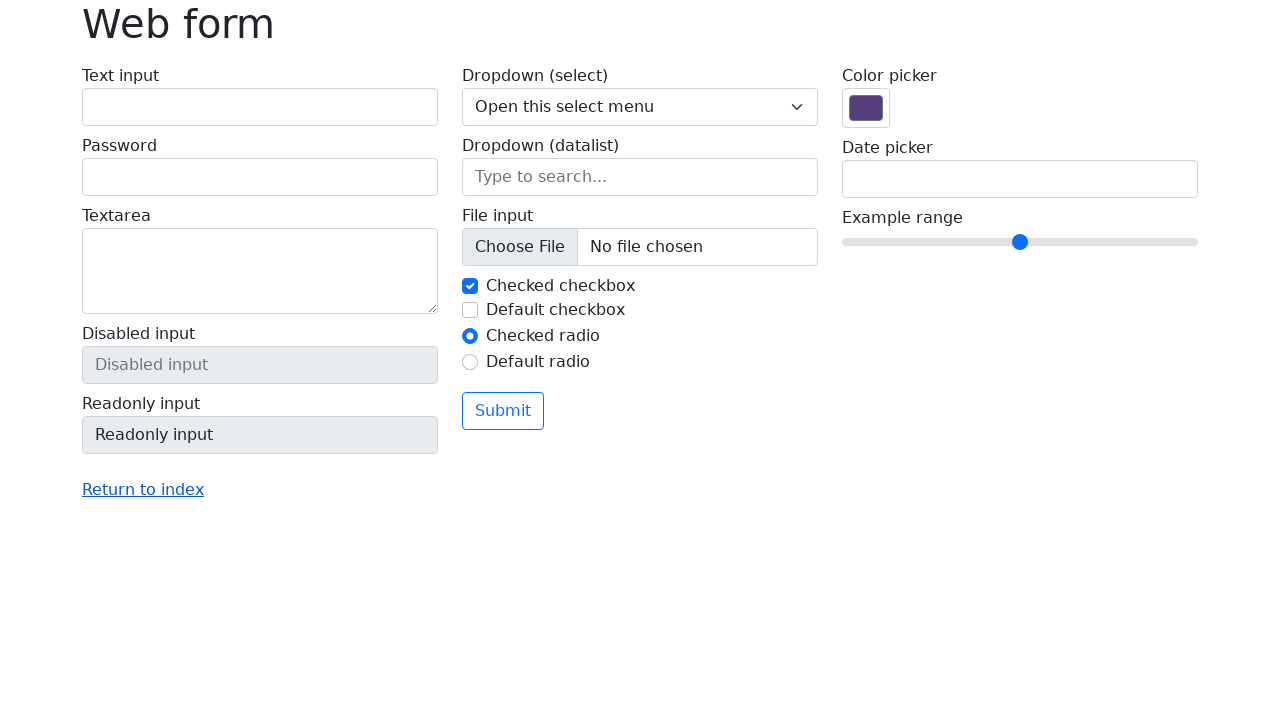

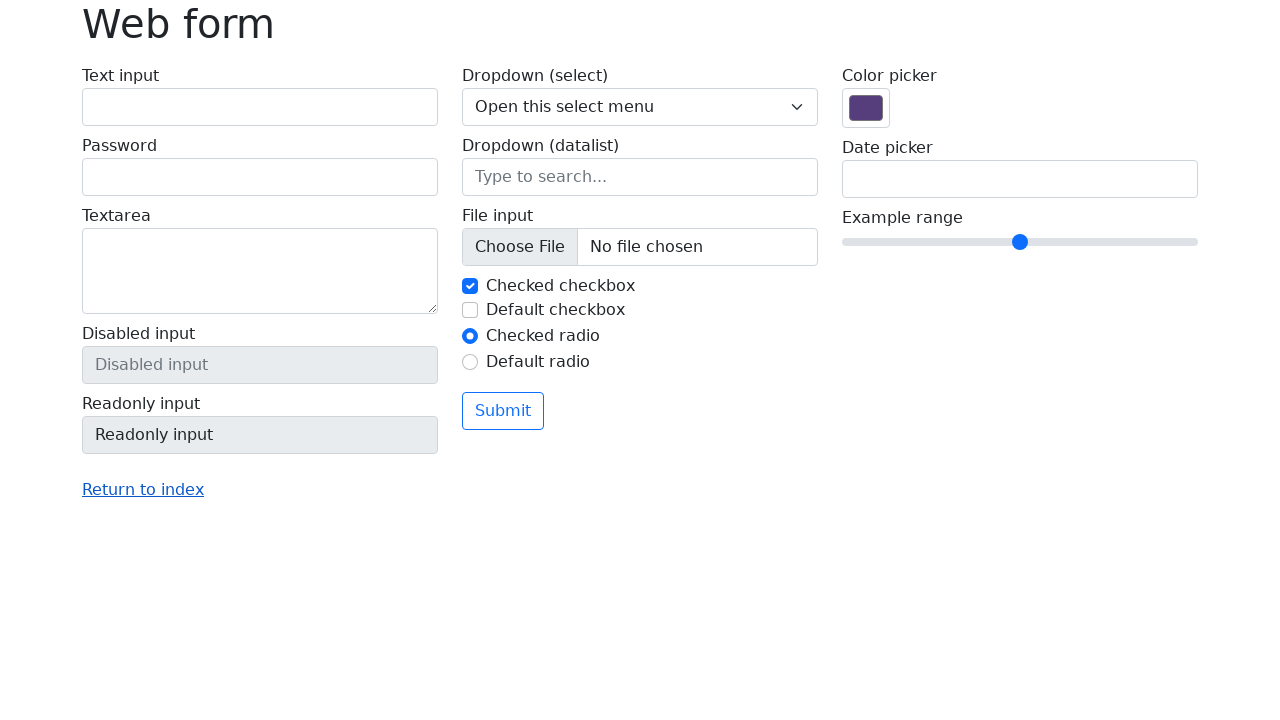